Tests dynamic loading functionality by clicking the Start button and verifying that "Hello World!" text appears after a short wait period.

Starting URL: https://automationfc.github.io/dynamic-loading/

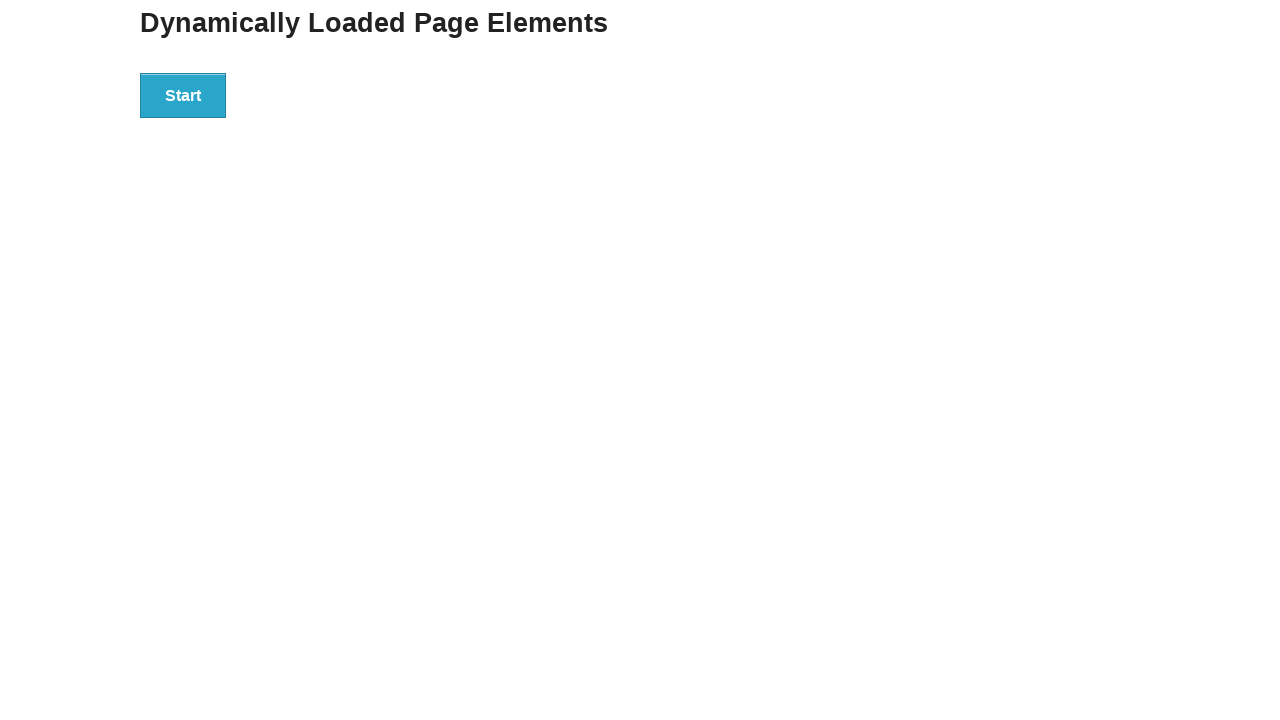

Navigated to dynamic loading test page
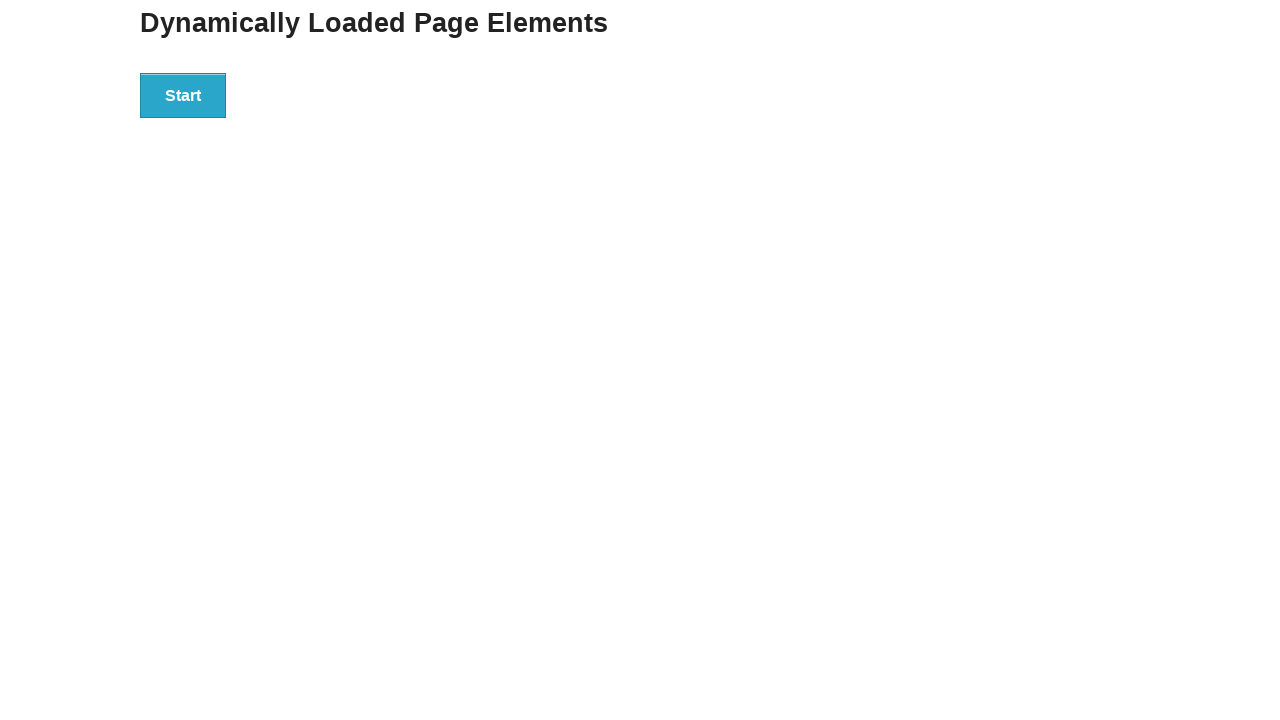

Clicked the Start button to initiate dynamic loading at (183, 95) on xpath=//button[text()='Start']
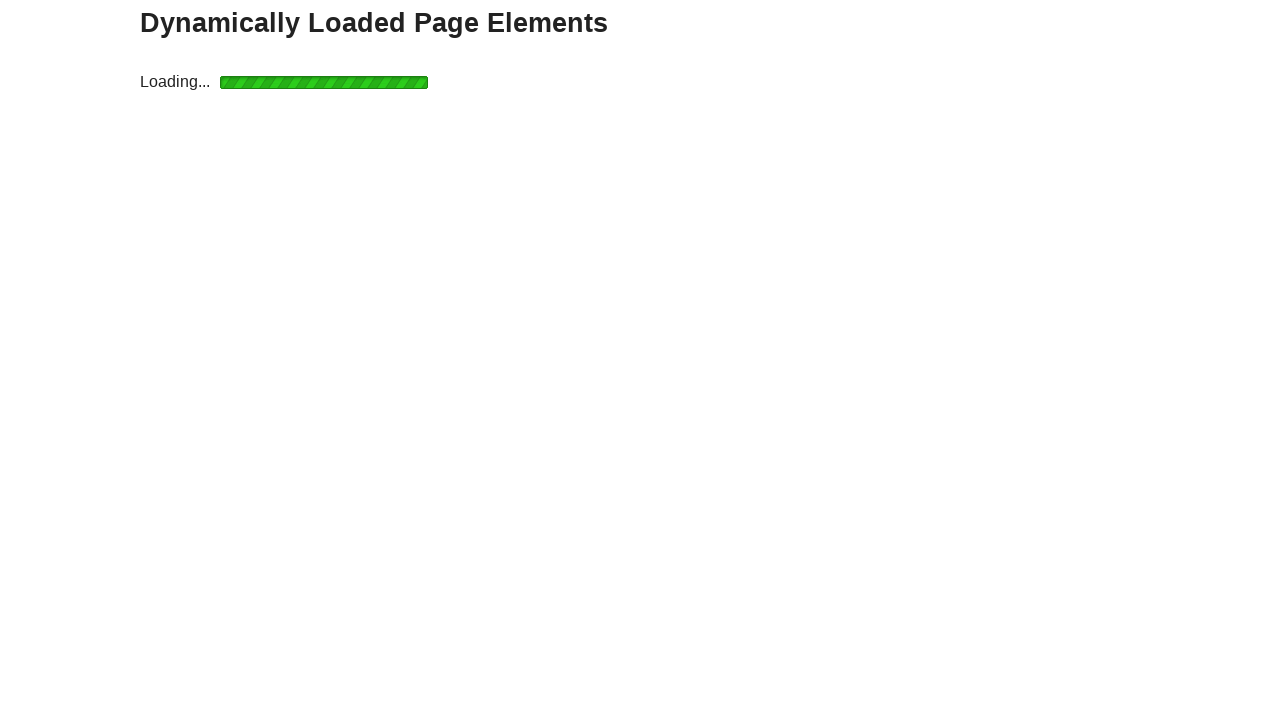

Verified 'Hello World!' text appeared after short wait period
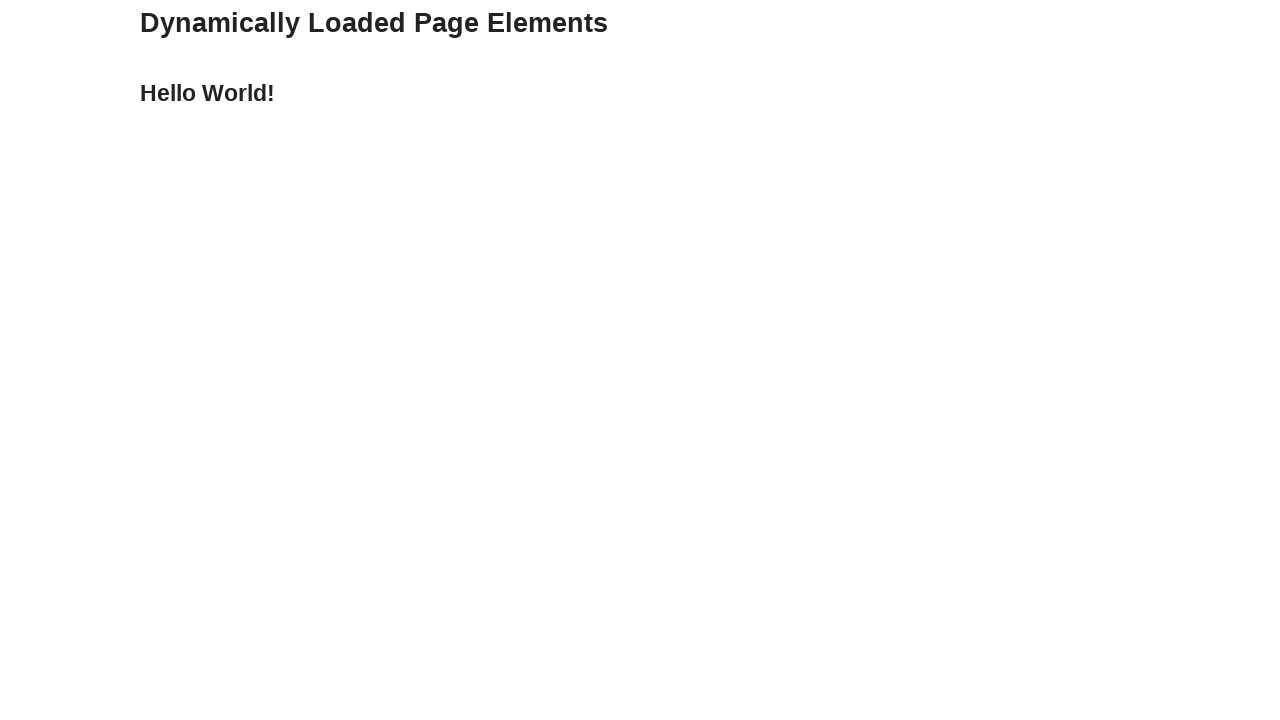

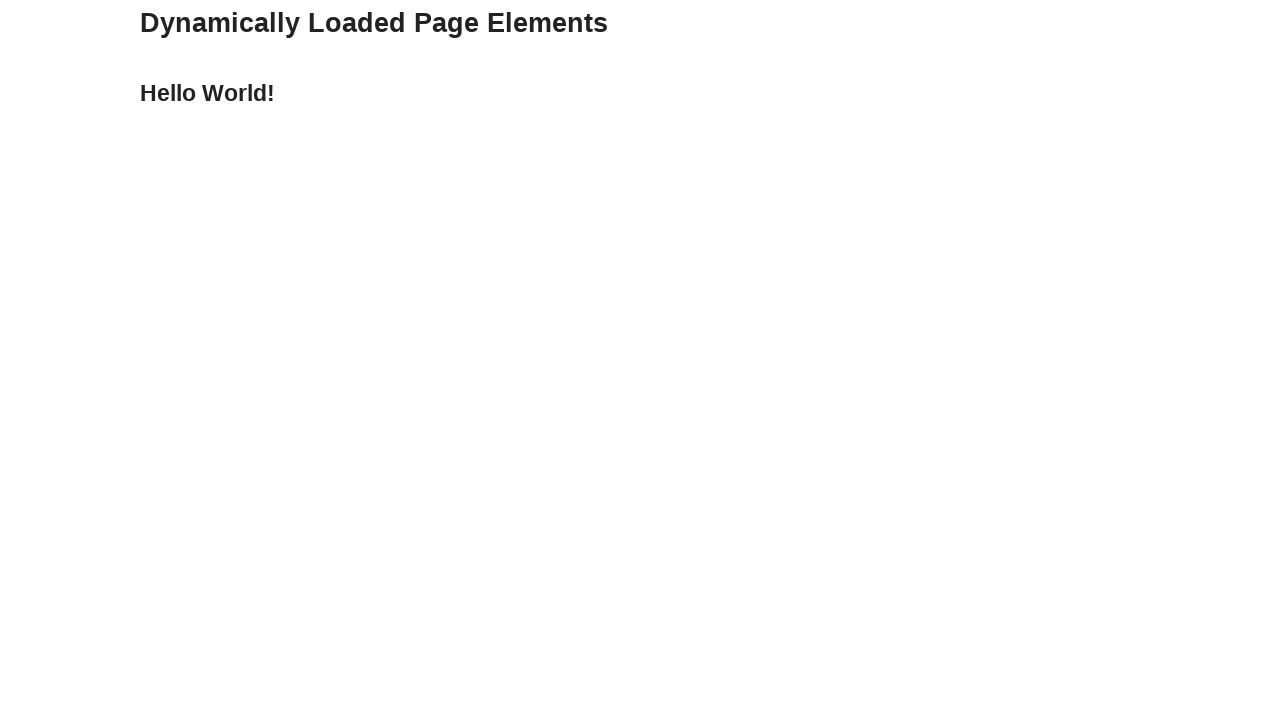